Tests dropdown functionality on a flight booking practice page by selecting a currency from a static dropdown and then interacting with a passengers dropdown to add multiple adults, children, and infants using increment buttons.

Starting URL: https://rahulshettyacademy.com/dropdownsPractise/

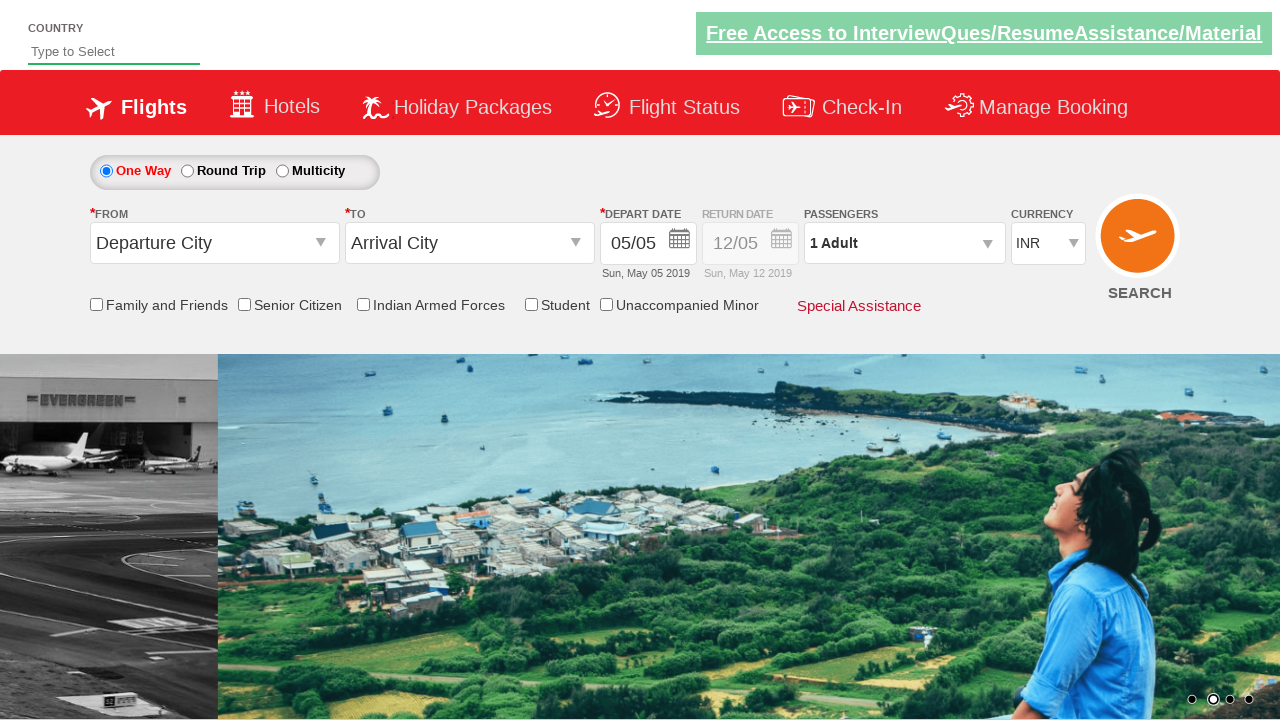

Selected INR currency from static dropdown on #ctl00_mainContent_DropDownListCurrency
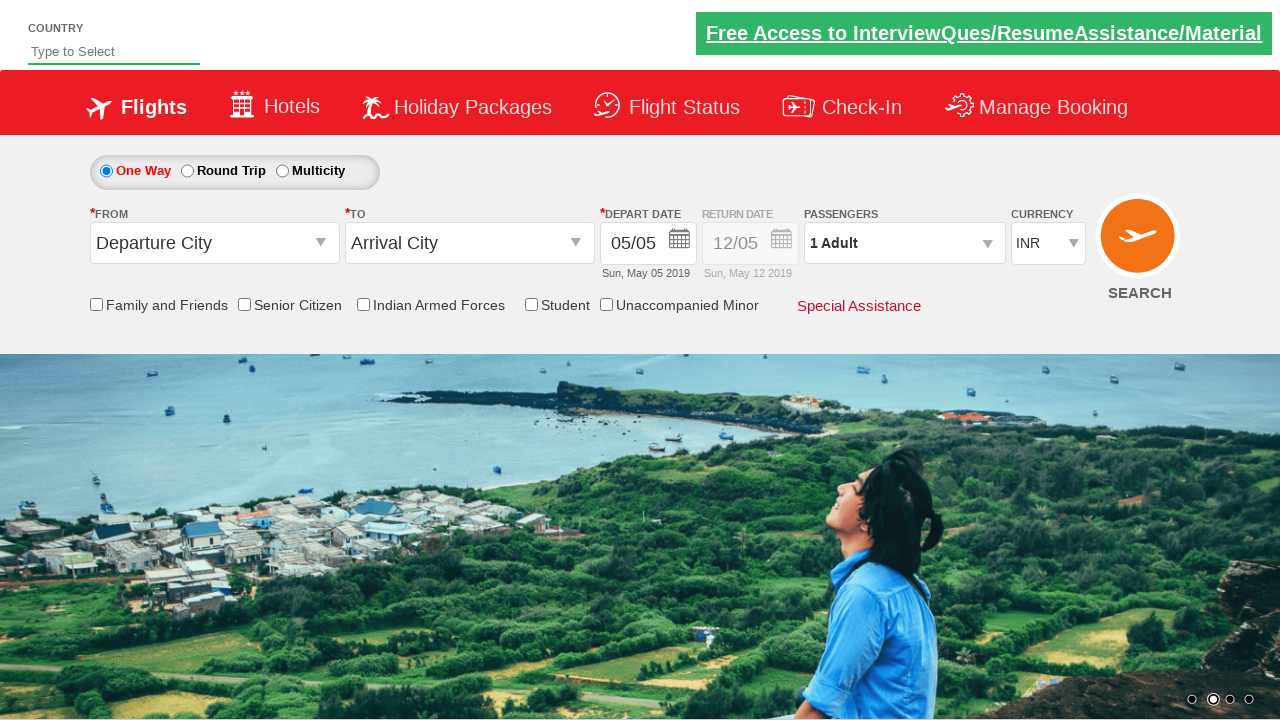

Clicked on passenger dropdown to open it at (904, 243) on xpath=//div[@id='divpaxinfo']
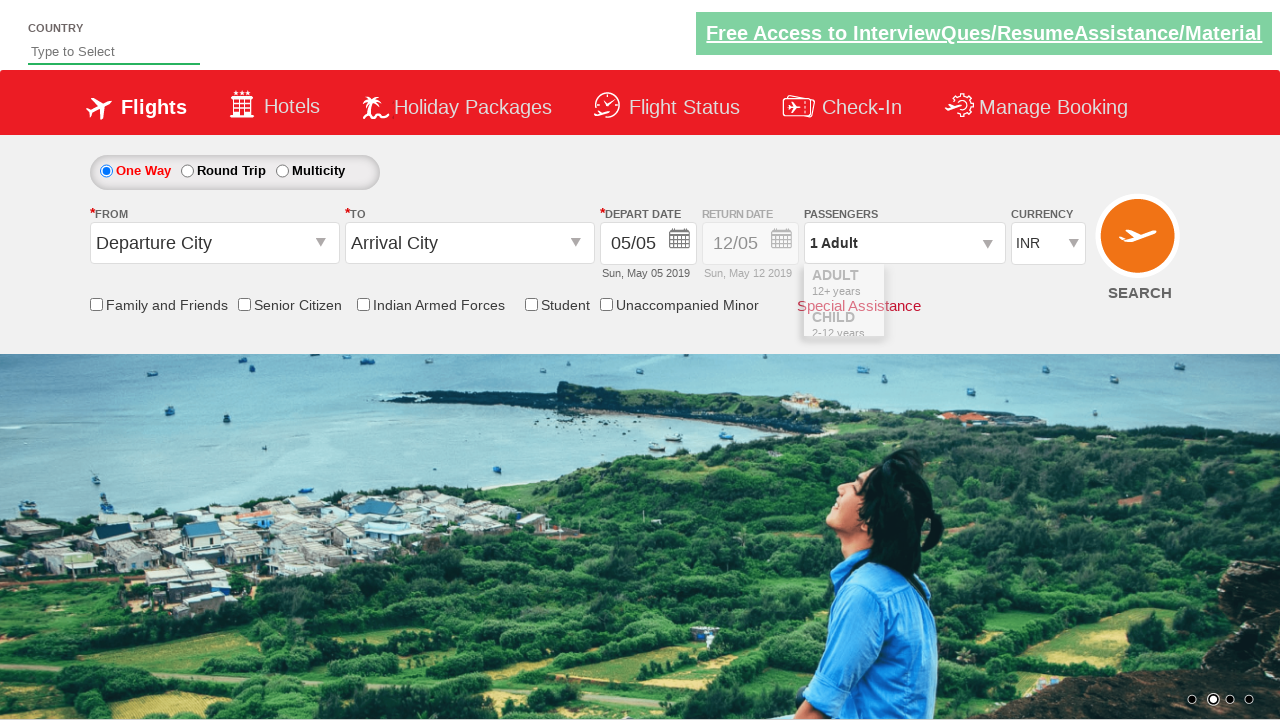

Passenger dropdown opened and increment buttons are visible
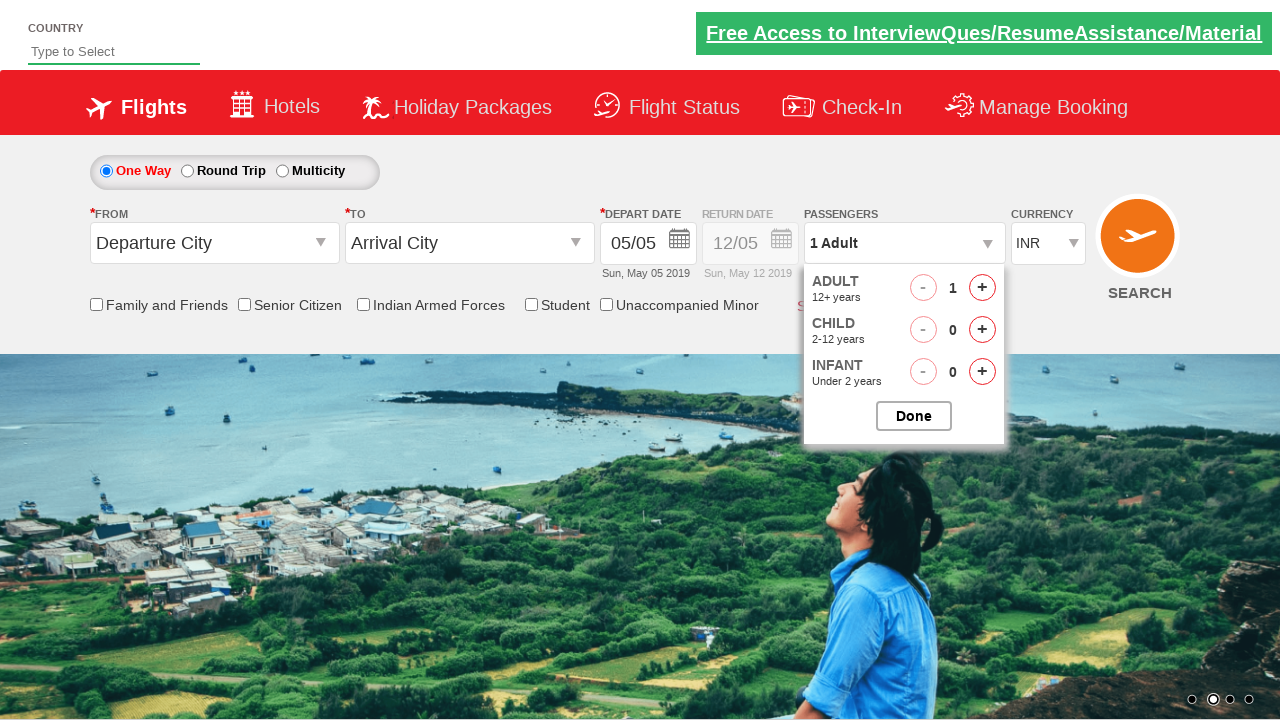

Clicked adult increment button (iteration 1) at (982, 288) on xpath=//span[@id='hrefIncAdt']
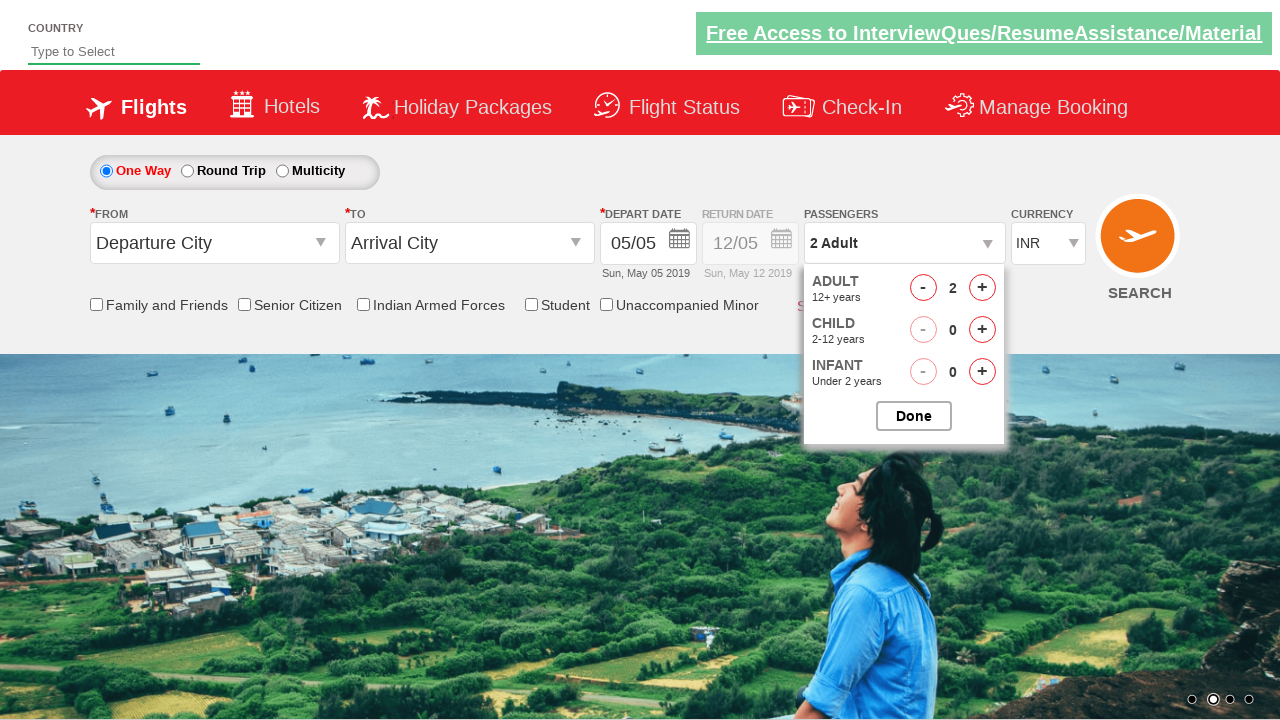

Clicked child increment button (iteration 1) at (982, 330) on xpath=//span[@id='hrefIncChd']
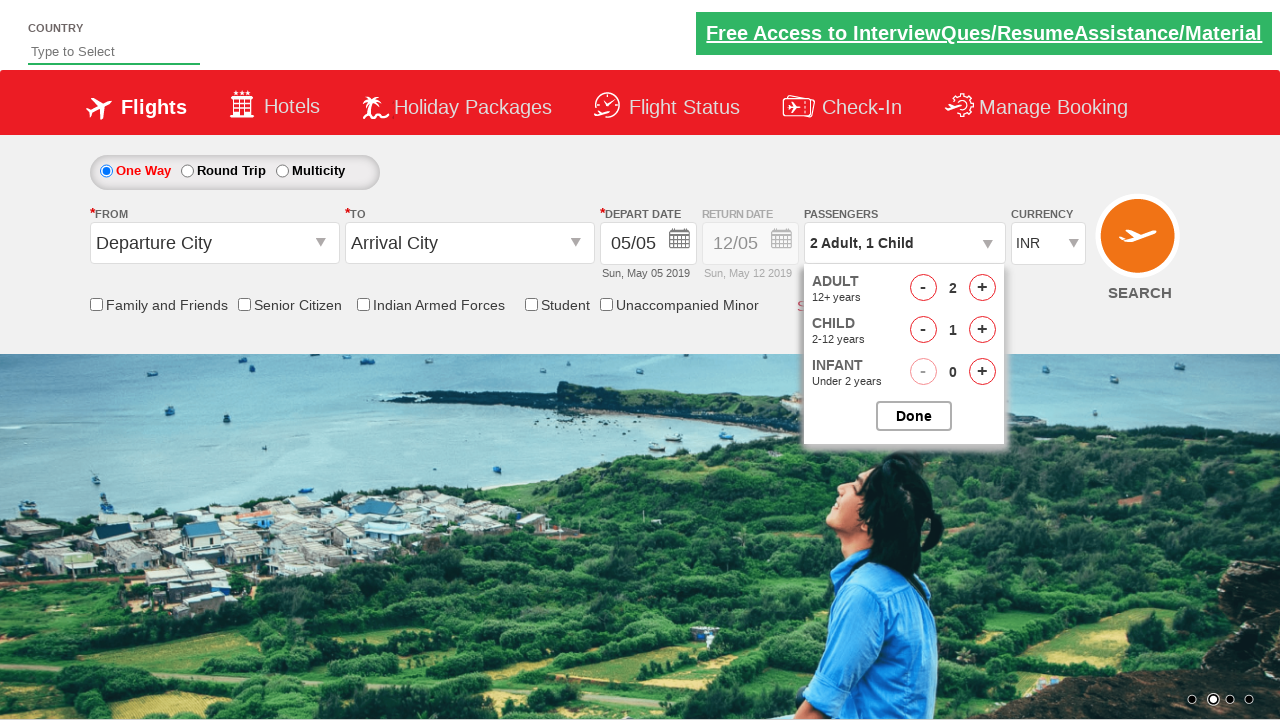

Clicked infant increment button (iteration 1) at (982, 372) on xpath=//span[@id='hrefIncInf']
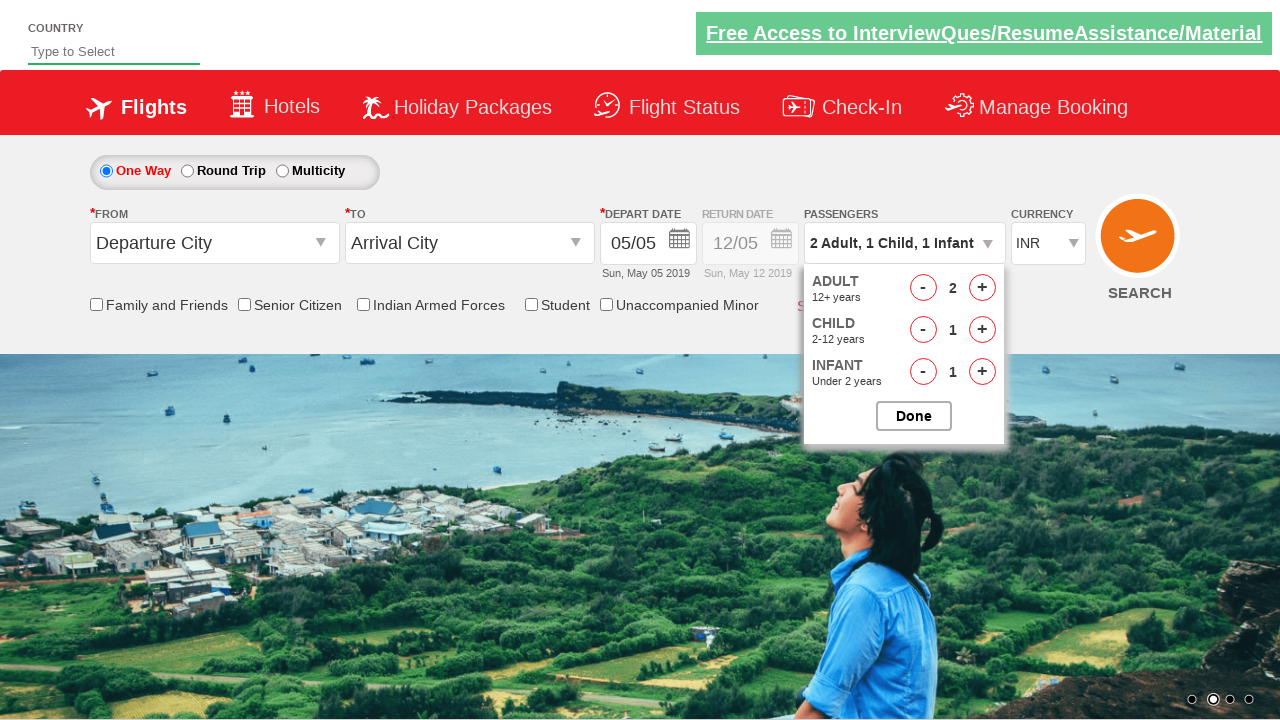

Clicked adult increment button (iteration 2) at (982, 288) on xpath=//span[@id='hrefIncAdt']
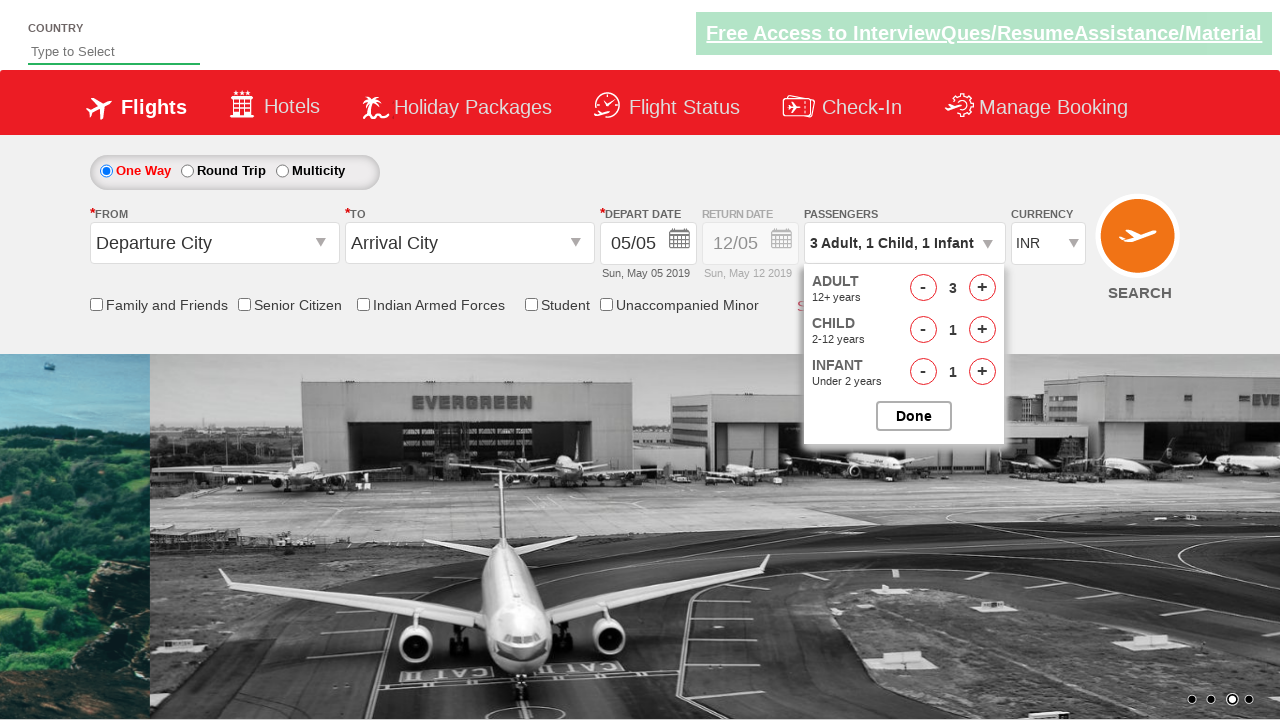

Clicked child increment button (iteration 2) at (982, 330) on xpath=//span[@id='hrefIncChd']
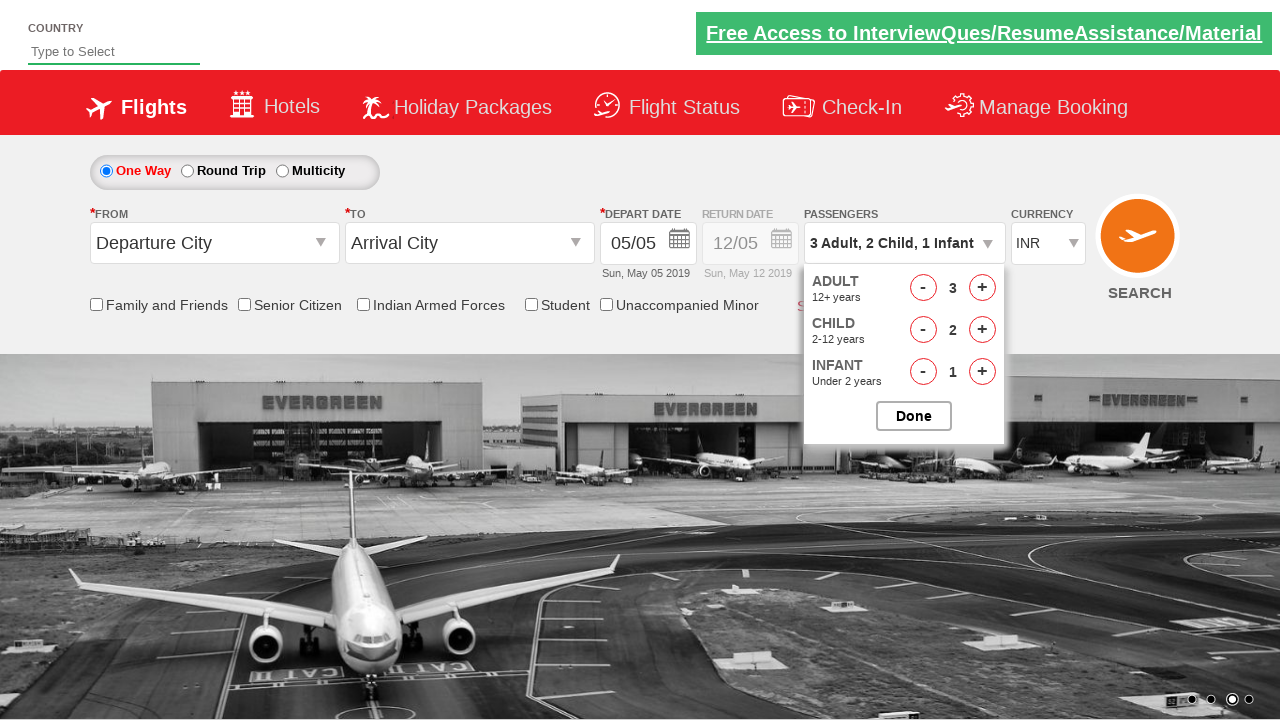

Clicked infant increment button (iteration 2) at (982, 372) on xpath=//span[@id='hrefIncInf']
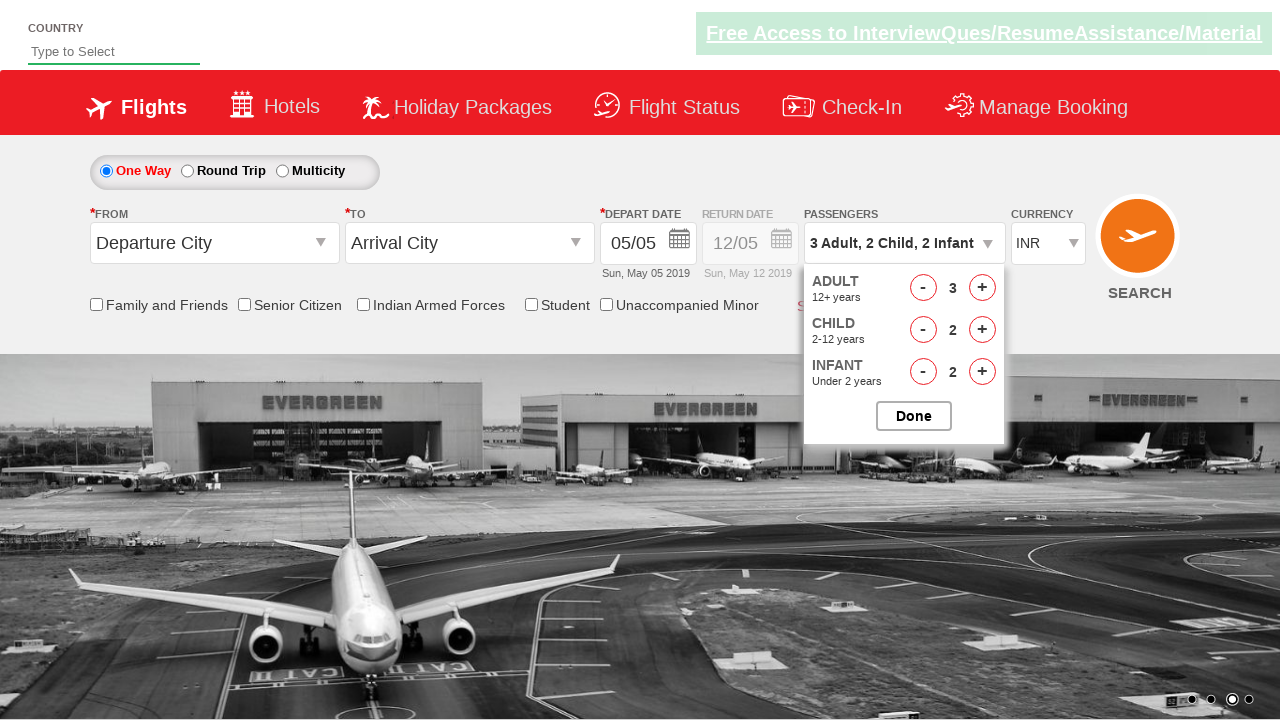

Clicked adult increment button (iteration 3) at (982, 288) on xpath=//span[@id='hrefIncAdt']
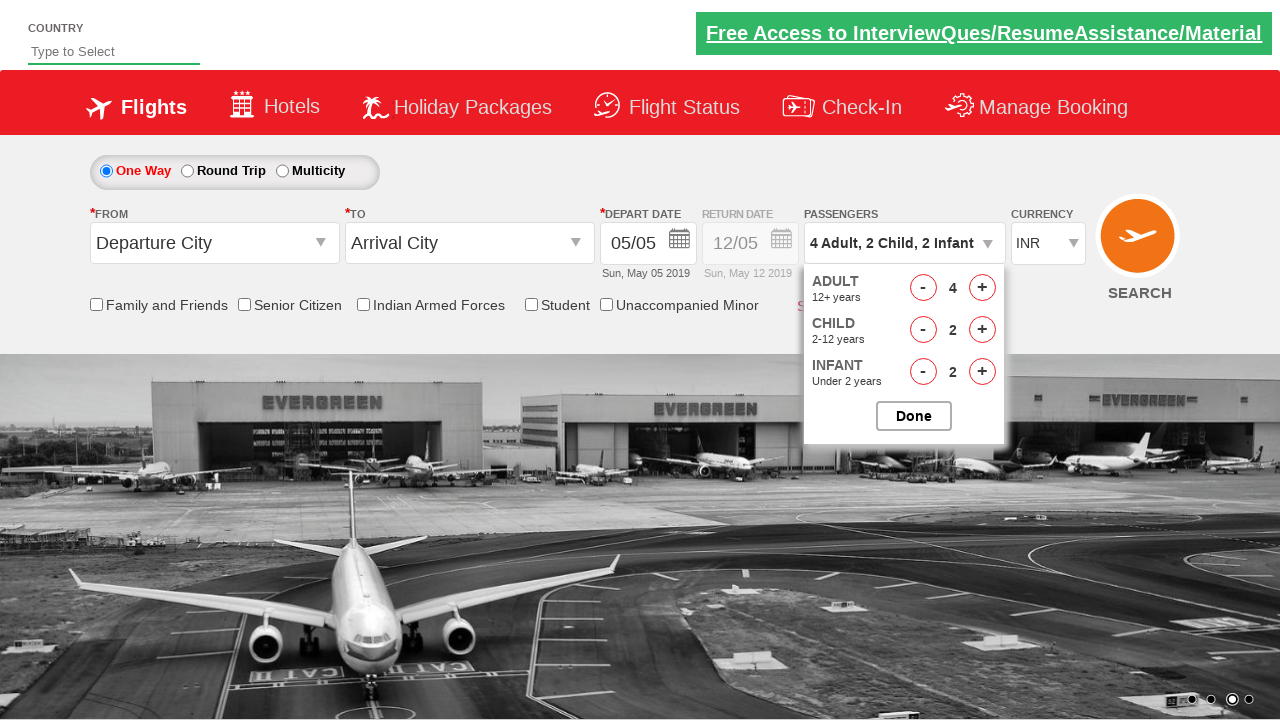

Clicked child increment button (iteration 3) at (982, 330) on xpath=//span[@id='hrefIncChd']
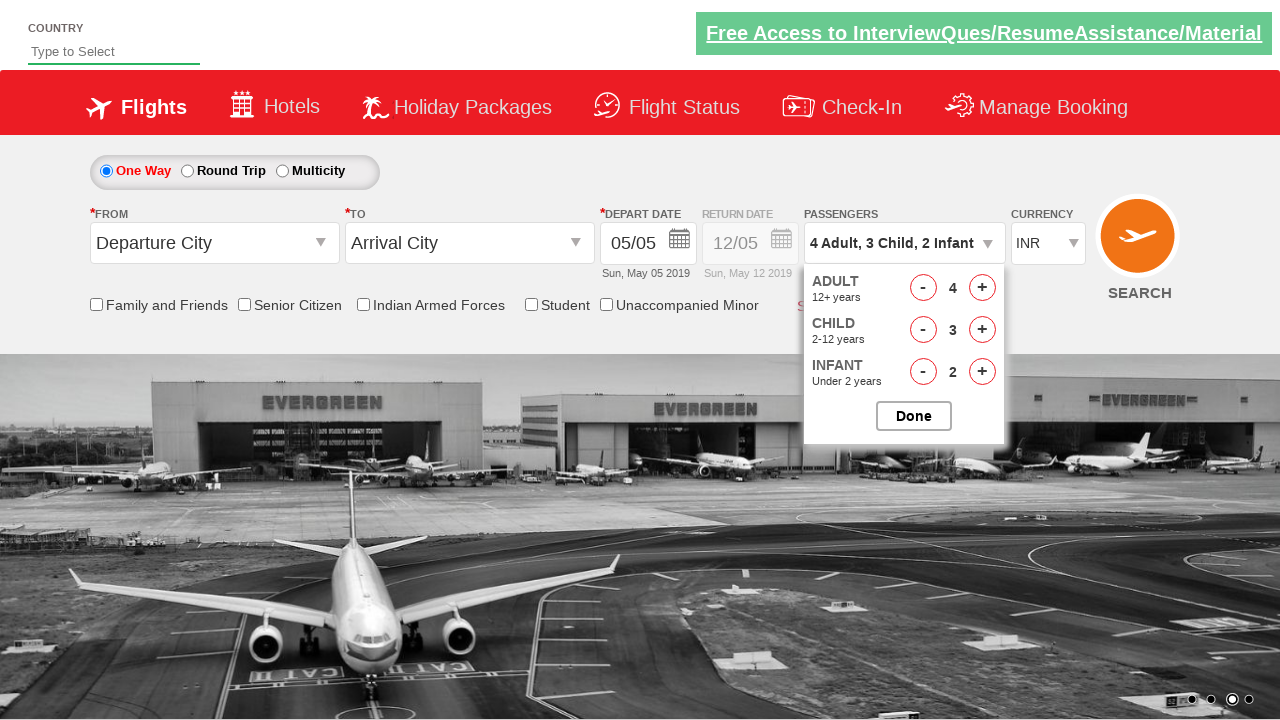

Clicked infant increment button (iteration 3) at (982, 372) on xpath=//span[@id='hrefIncInf']
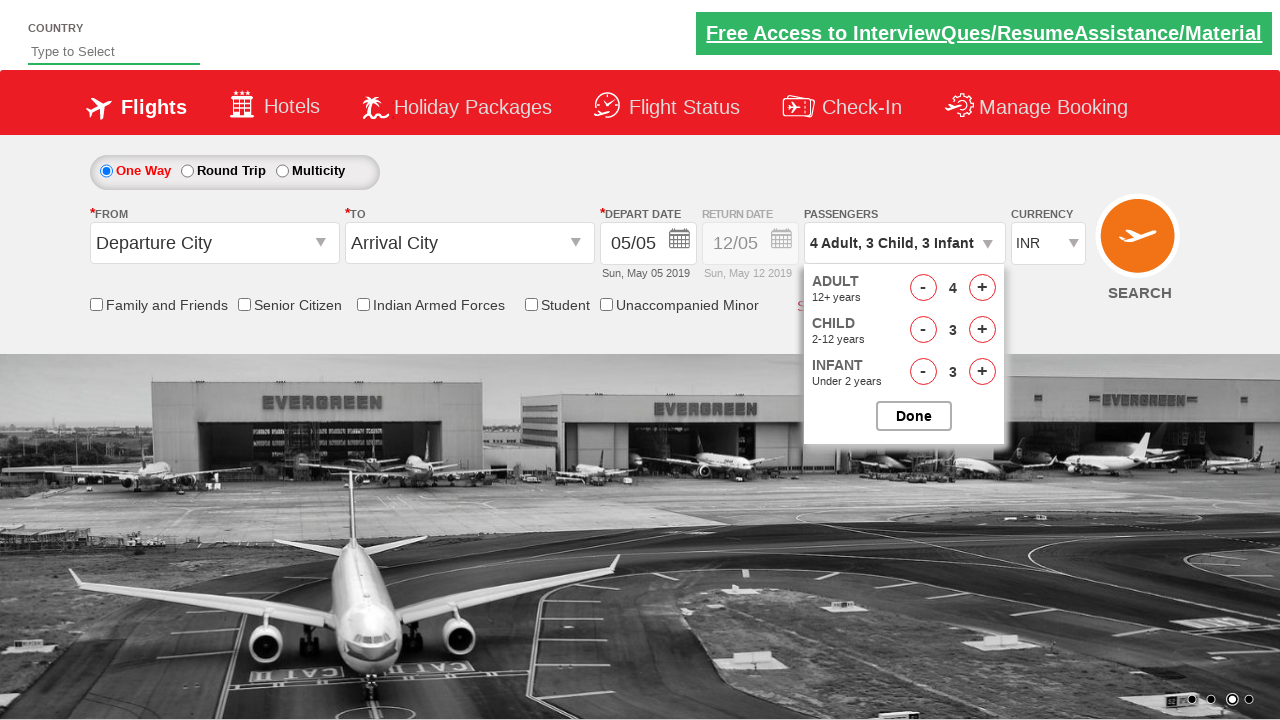

Clicked adult increment button (iteration 4) at (982, 288) on xpath=//span[@id='hrefIncAdt']
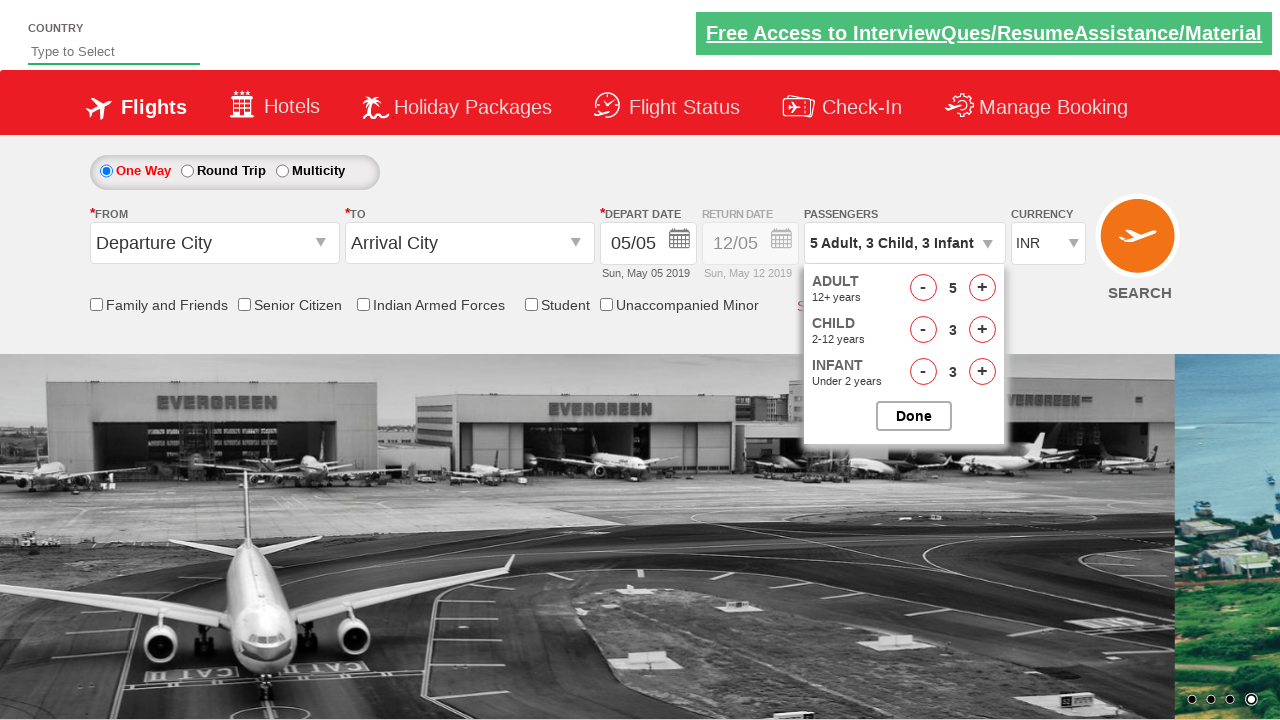

Clicked child increment button (iteration 4) at (982, 330) on xpath=//span[@id='hrefIncChd']
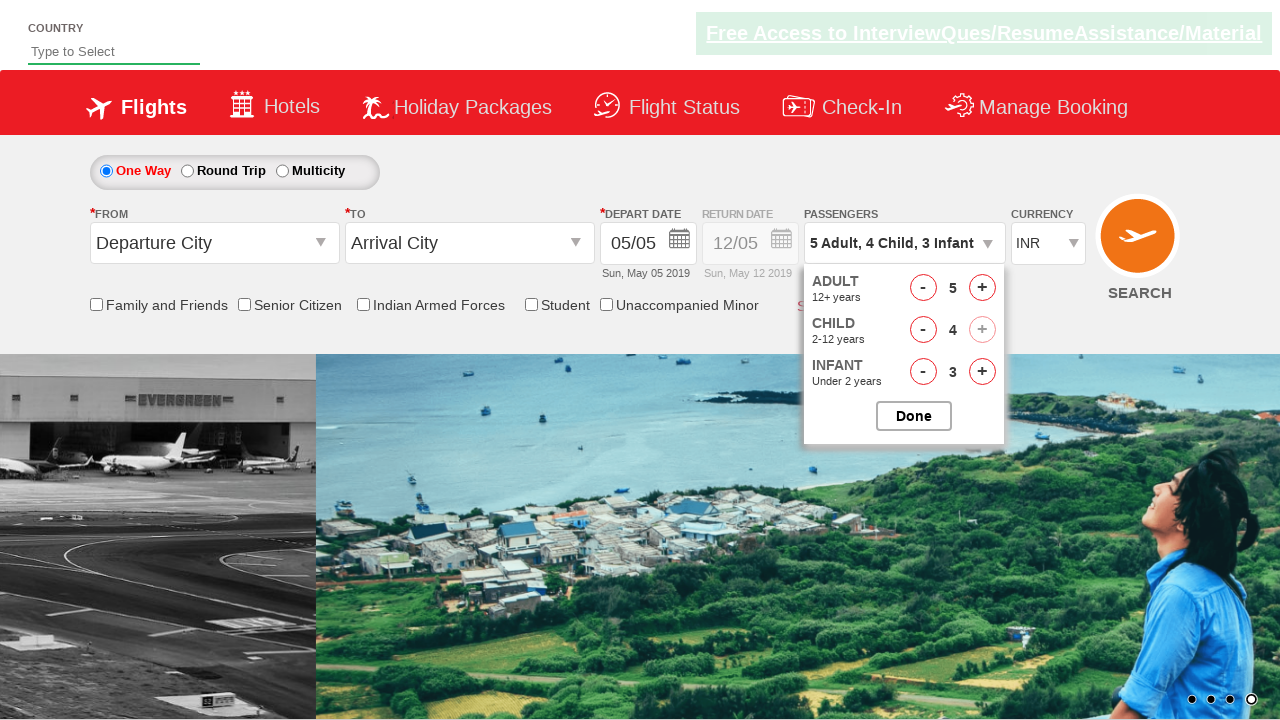

Clicked infant increment button (iteration 4) at (982, 372) on xpath=//span[@id='hrefIncInf']
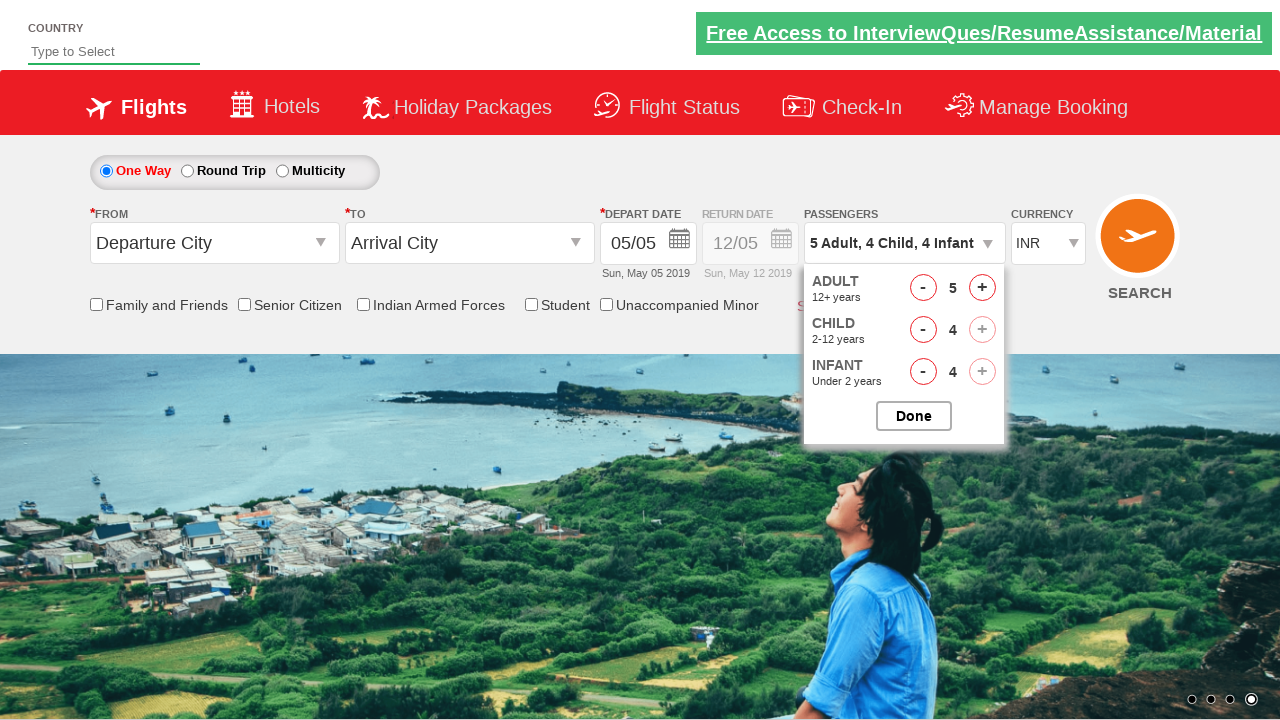

Clicked adult increment button (iteration 5) at (982, 288) on xpath=//span[@id='hrefIncAdt']
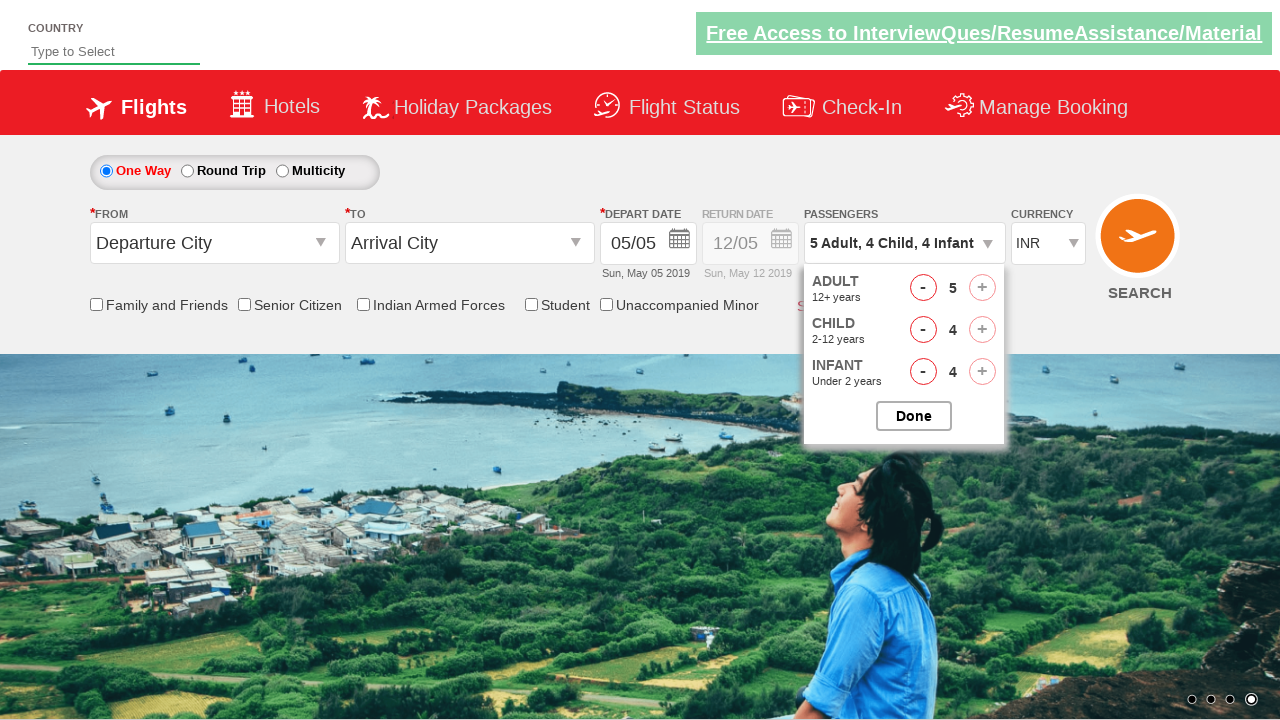

Clicked done button to close passenger dropdown at (914, 416) on xpath=//input[@id='btnclosepaxoption']
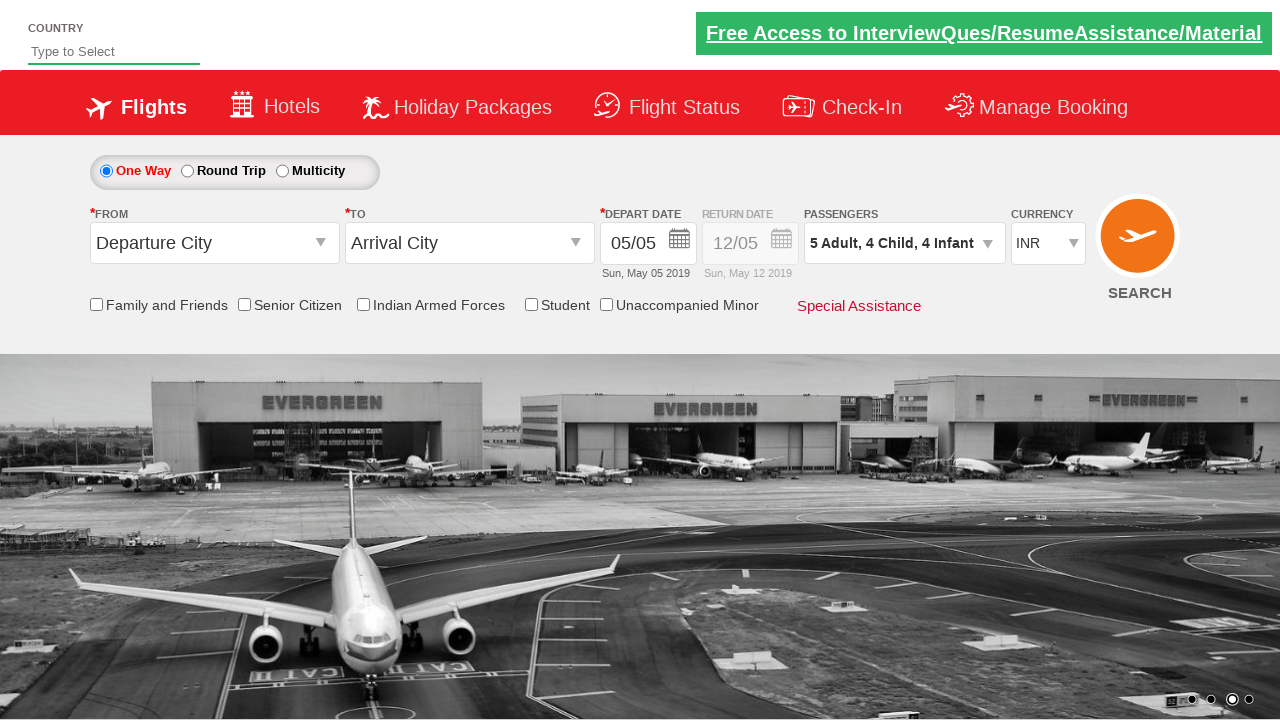

Passenger dropdown closed and passenger selection confirmed
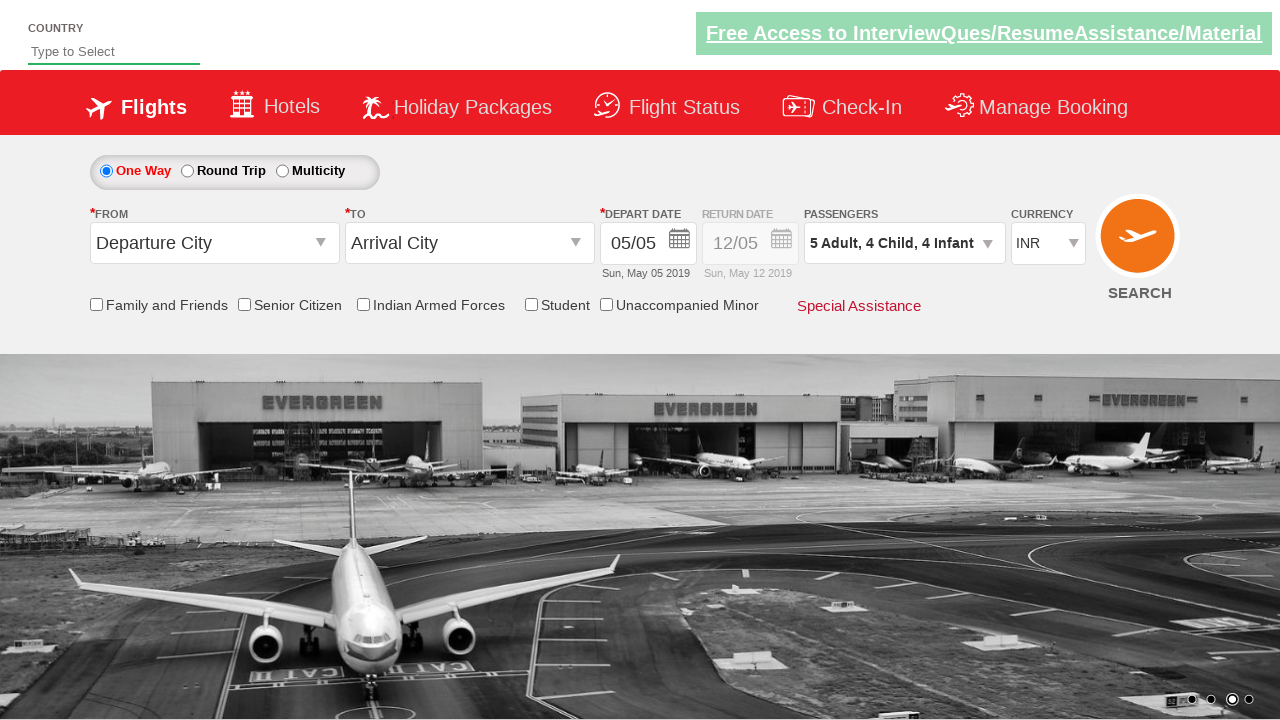

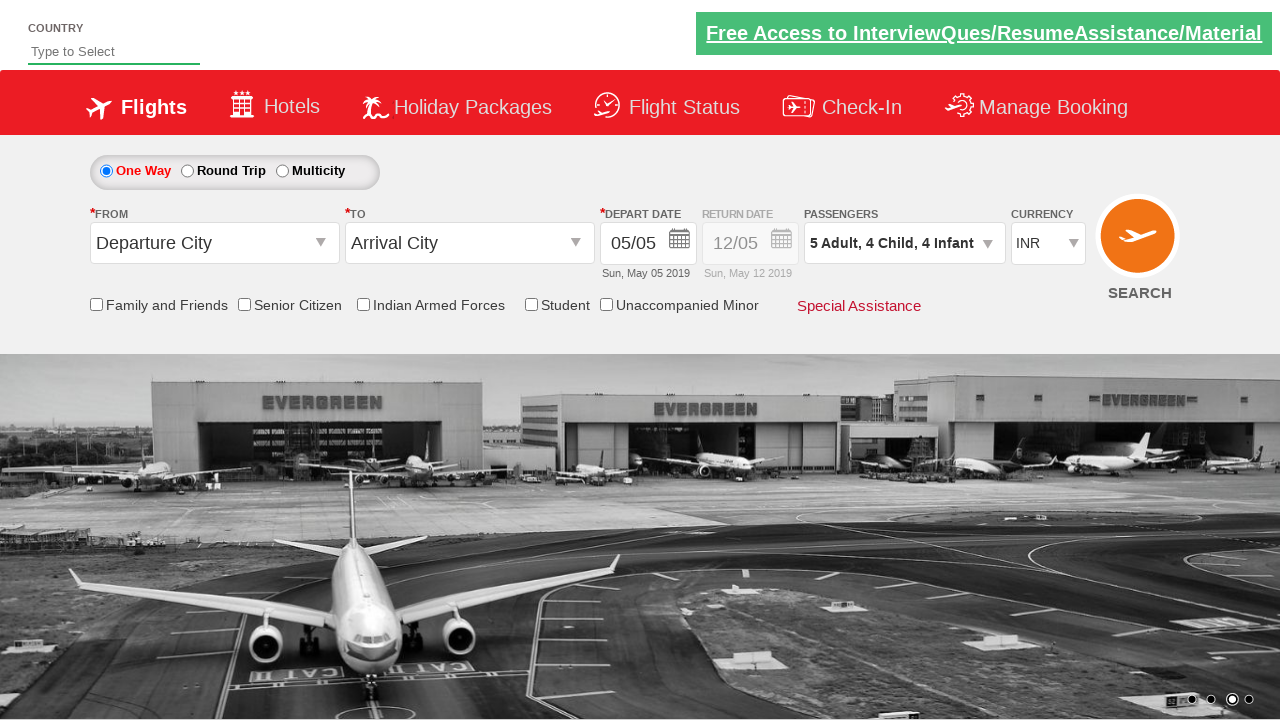